Tests the Python.org search functionality by entering "pycon" in the search box and submitting the search query

Starting URL: http://www.python.org

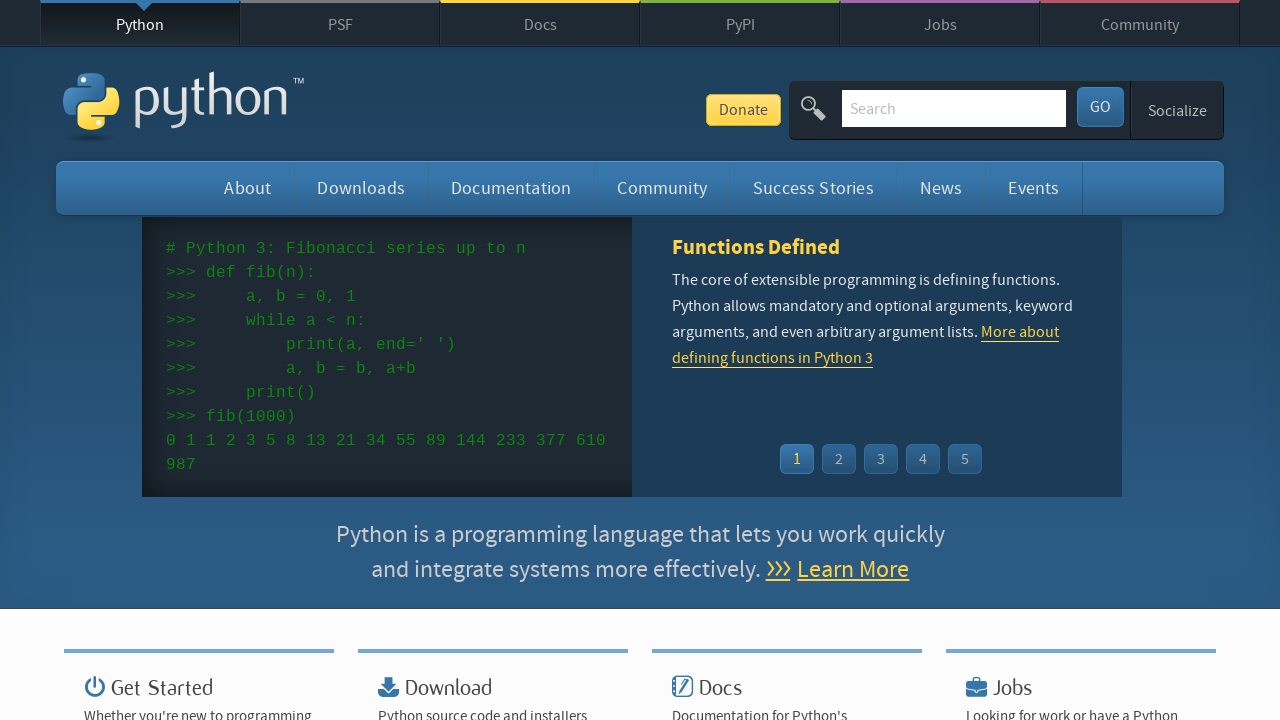

Verified page title contains 'Python'
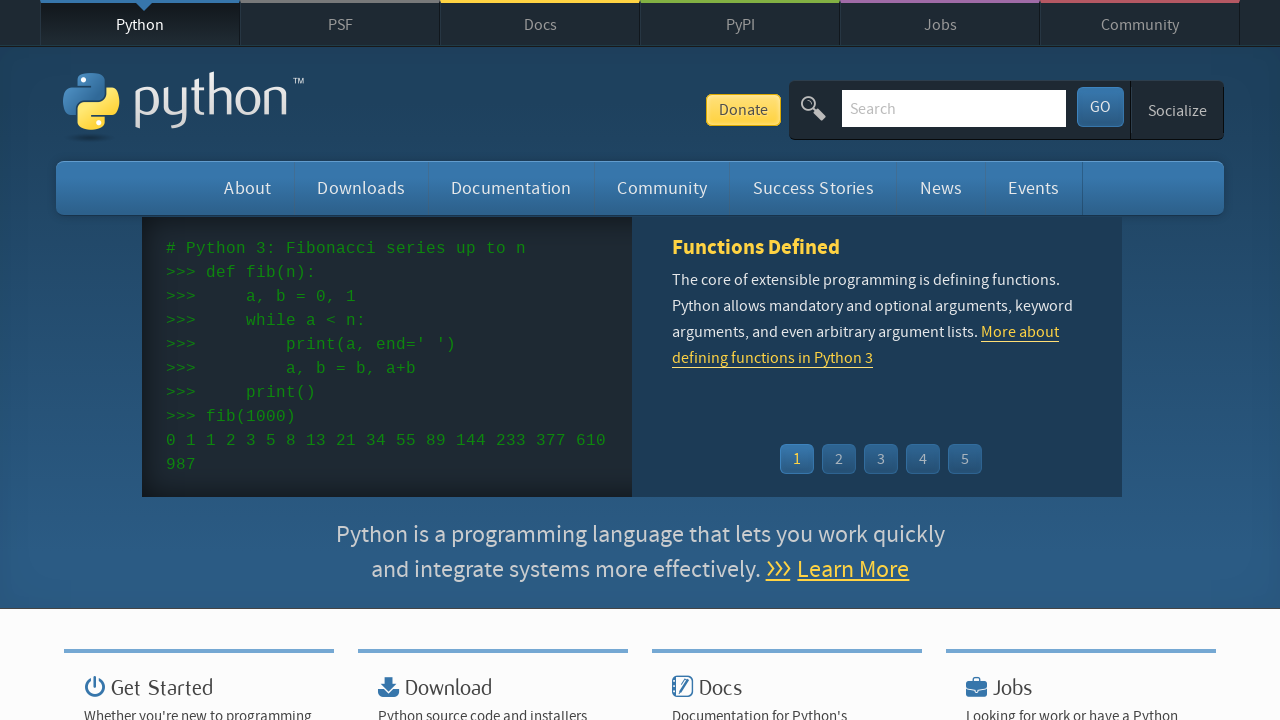

Filled search box with 'pycon' on input[name='q']
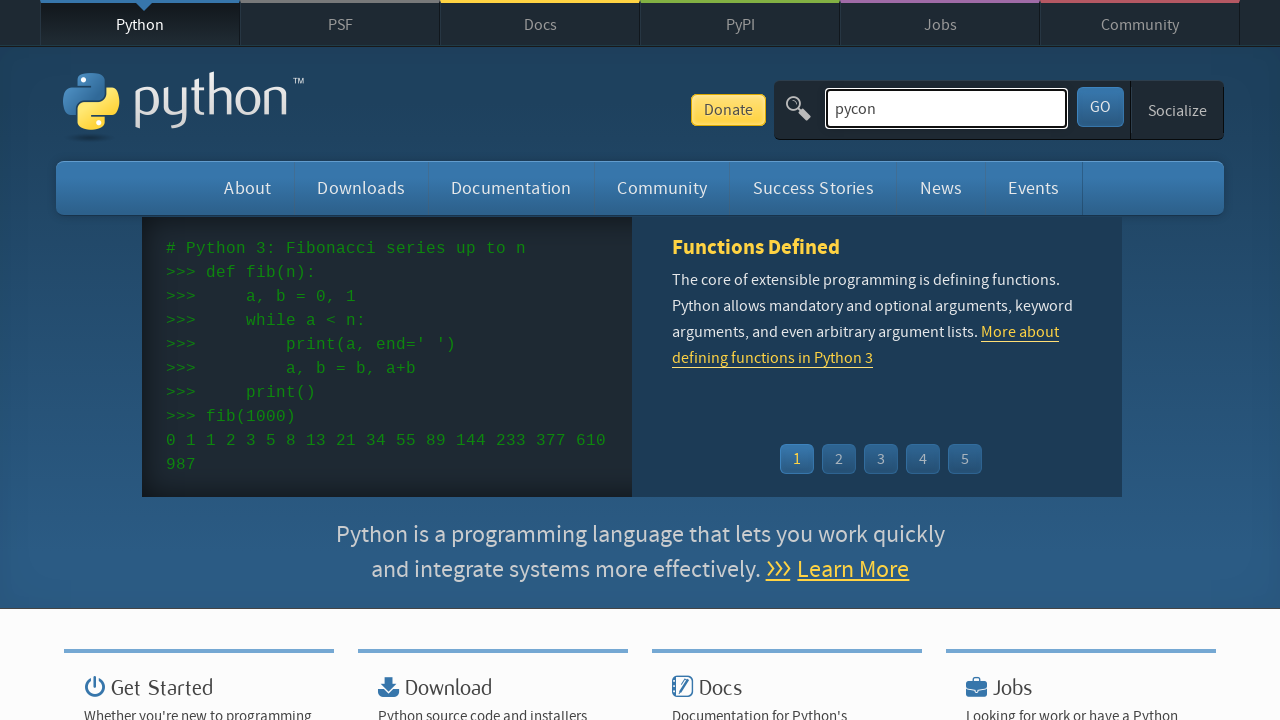

Pressed Enter to submit search query on input[name='q']
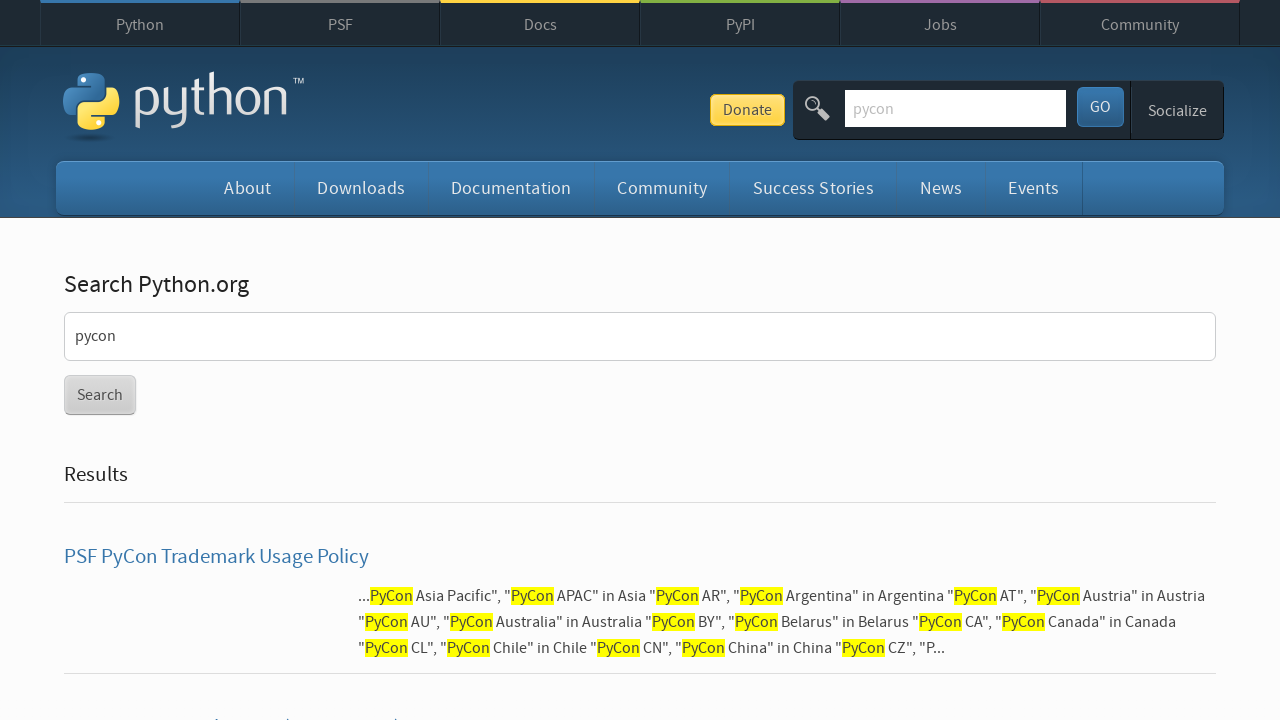

Waited for network idle - search results loaded
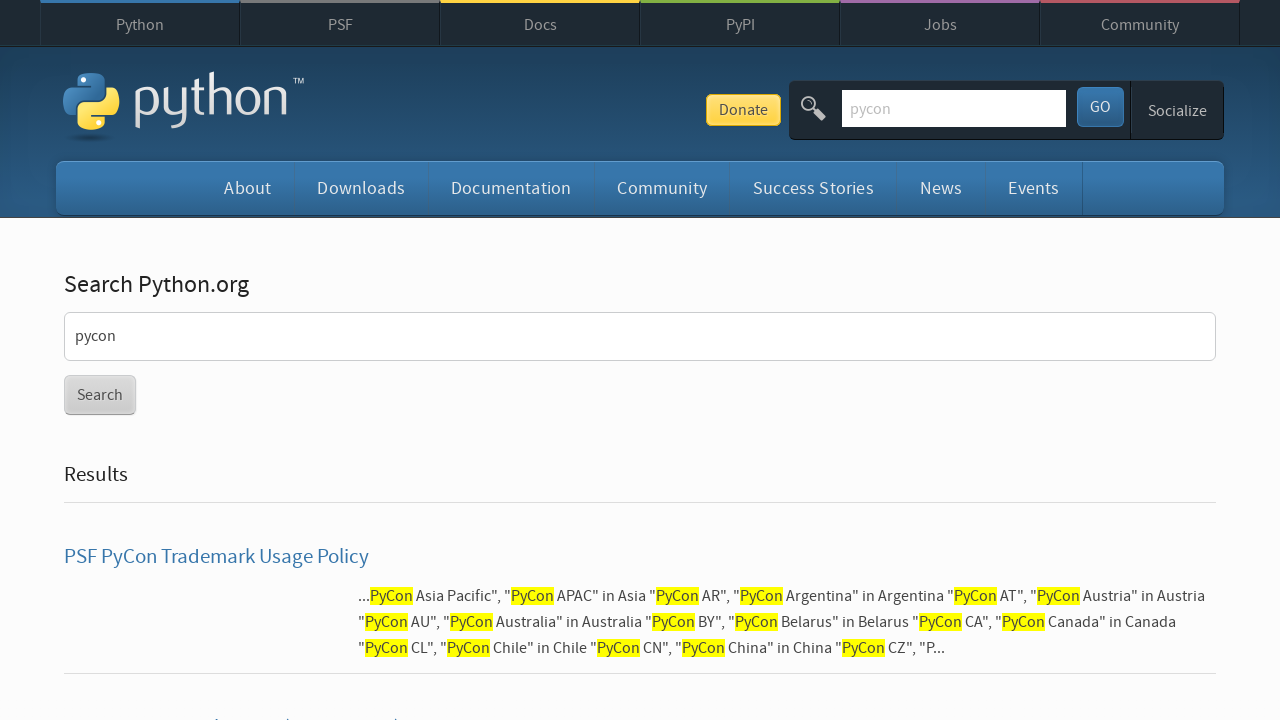

Verified search returned results - 'No results found.' message not present
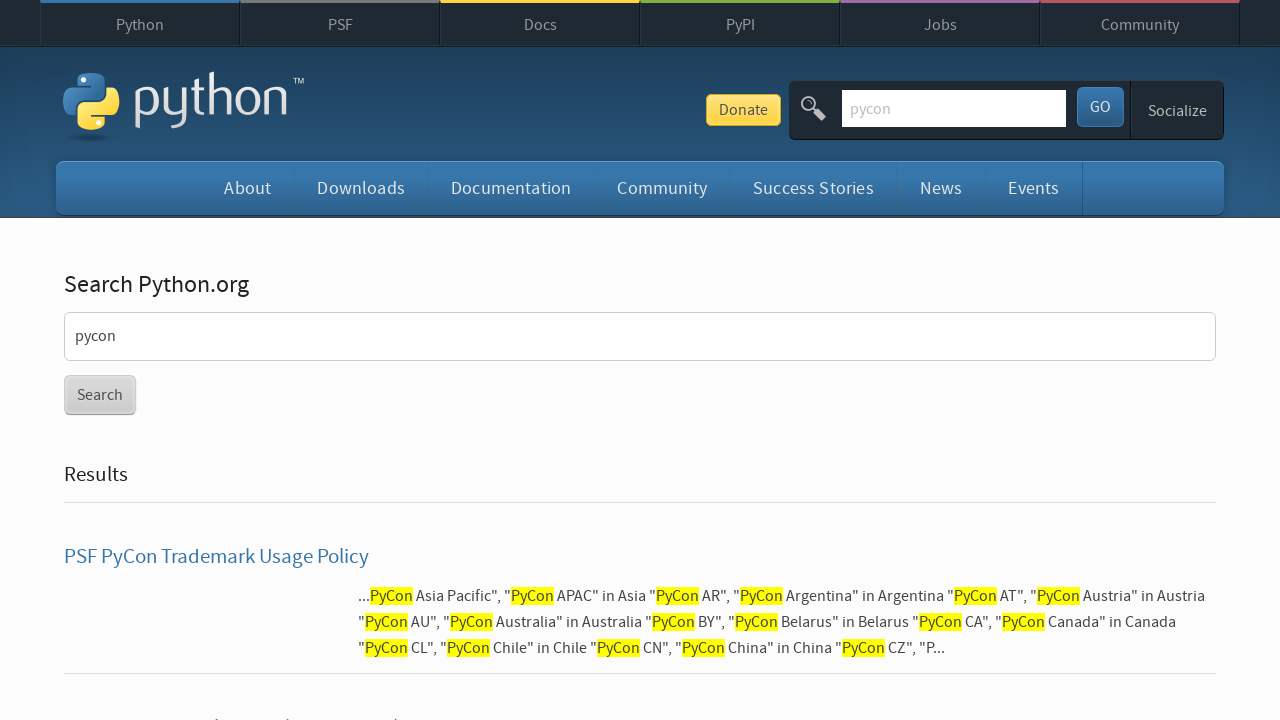

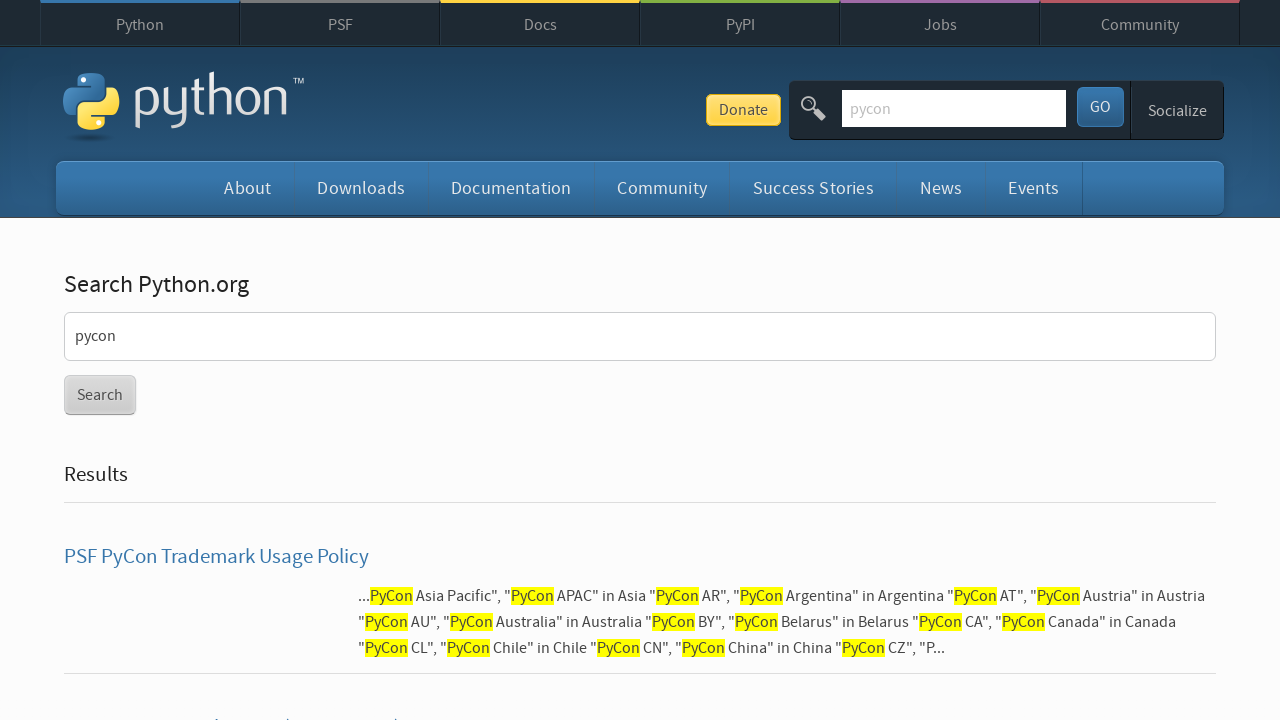